Tests checkbox and radio button interactions on a practice site by locating various checkboxes (Tricycle, Van, SUV, Sedan) and a radio button (Magazines), checking their states, and toggling their selection.

Starting URL: https://chandanachaitanya.github.io/selenium-practice-site/

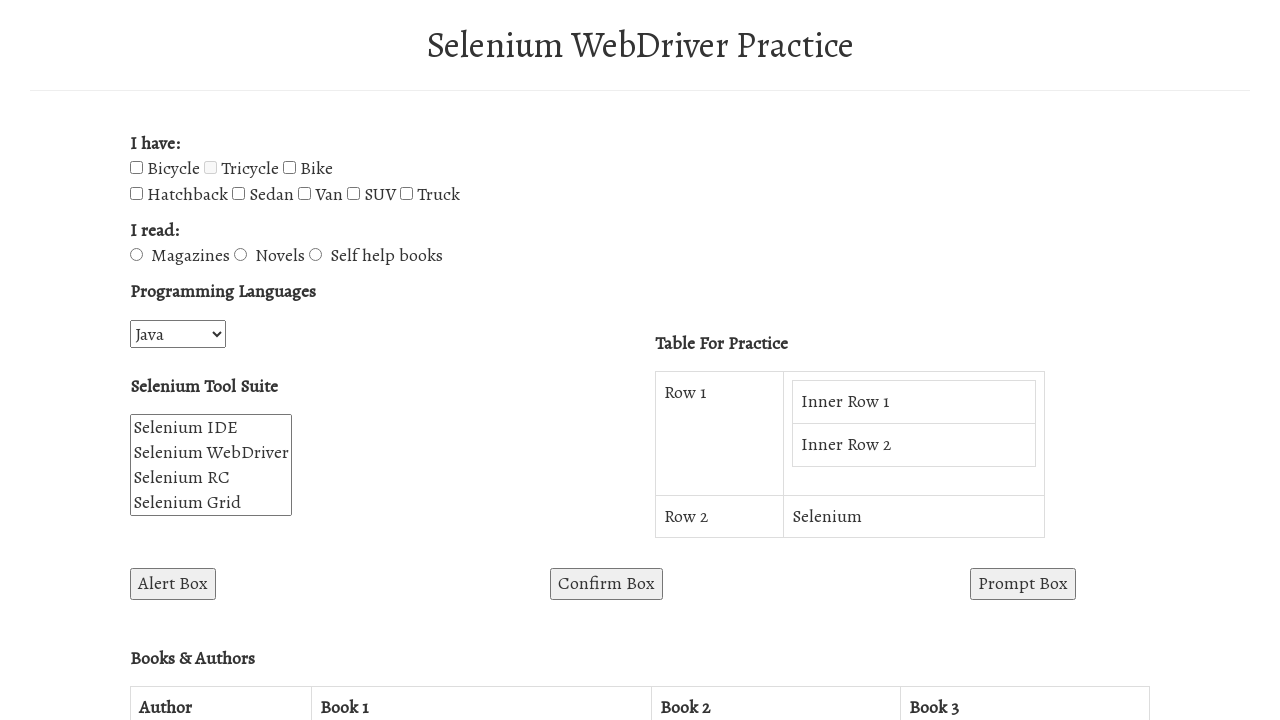

Located Tricycle checkbox using name selector
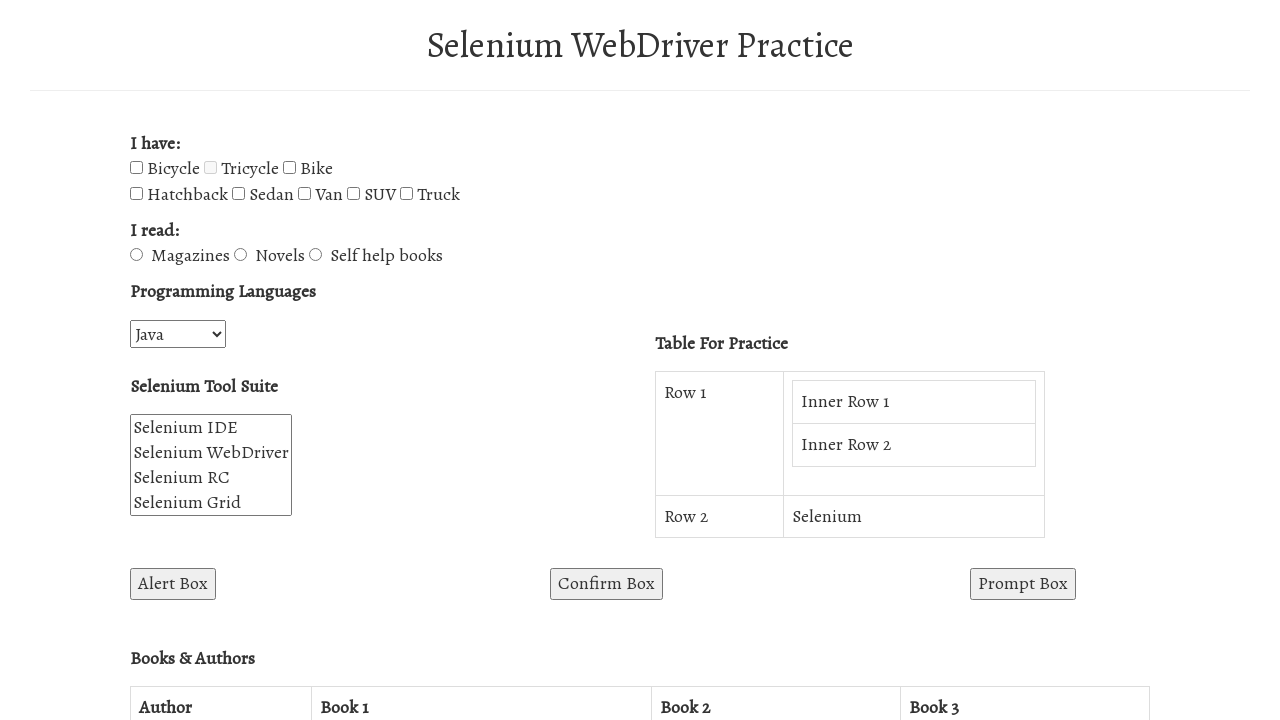

Checked if Tricycle checkbox is visible
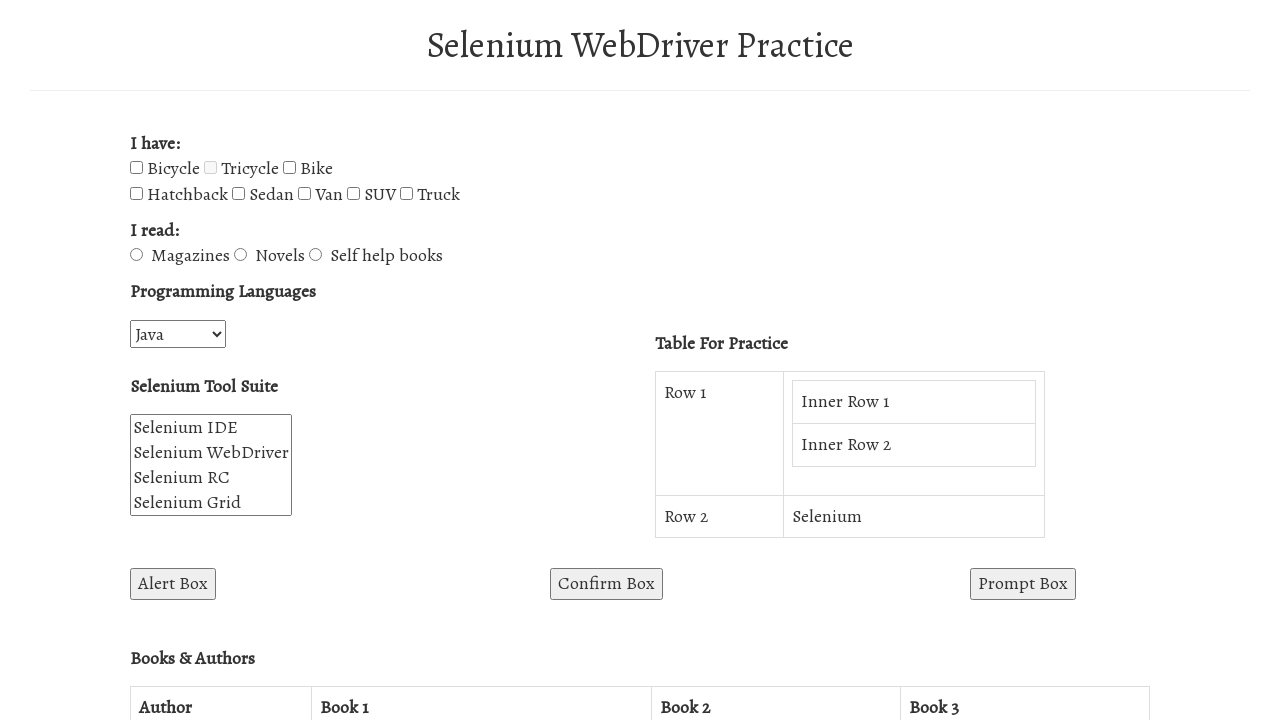

Tricycle checkbox is disabled, unable to select
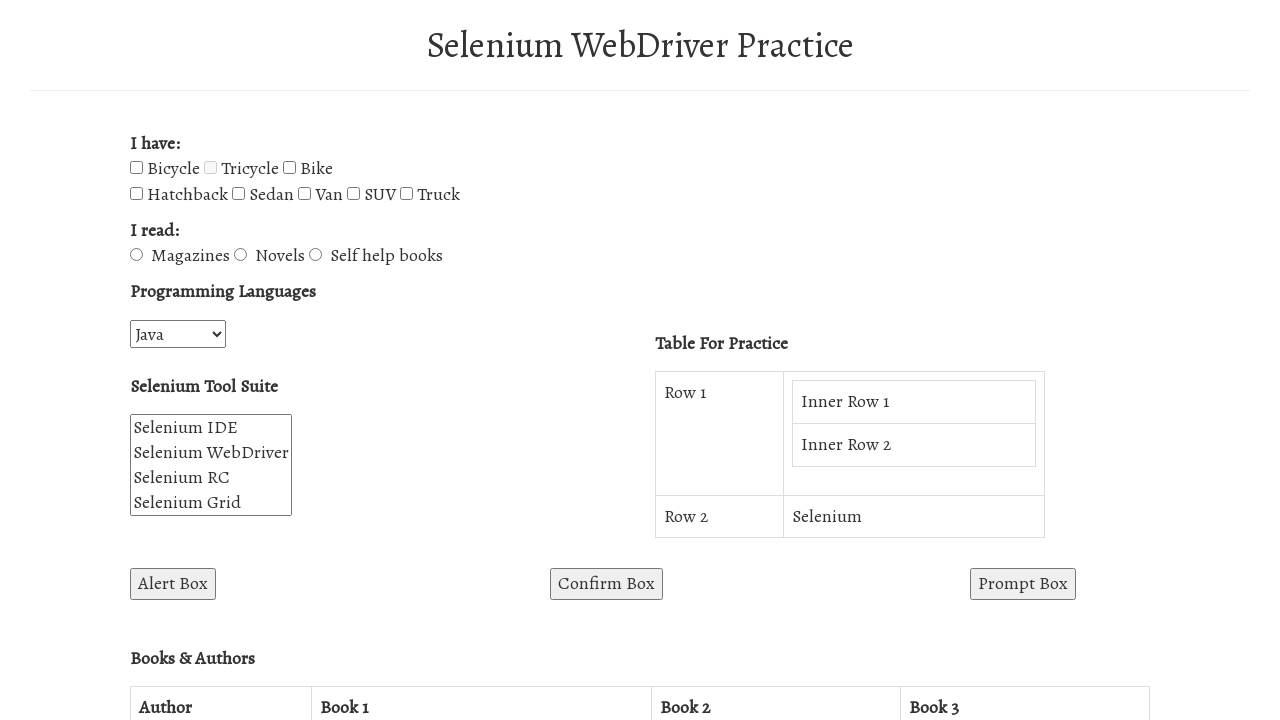

Located all checkbox elements on page
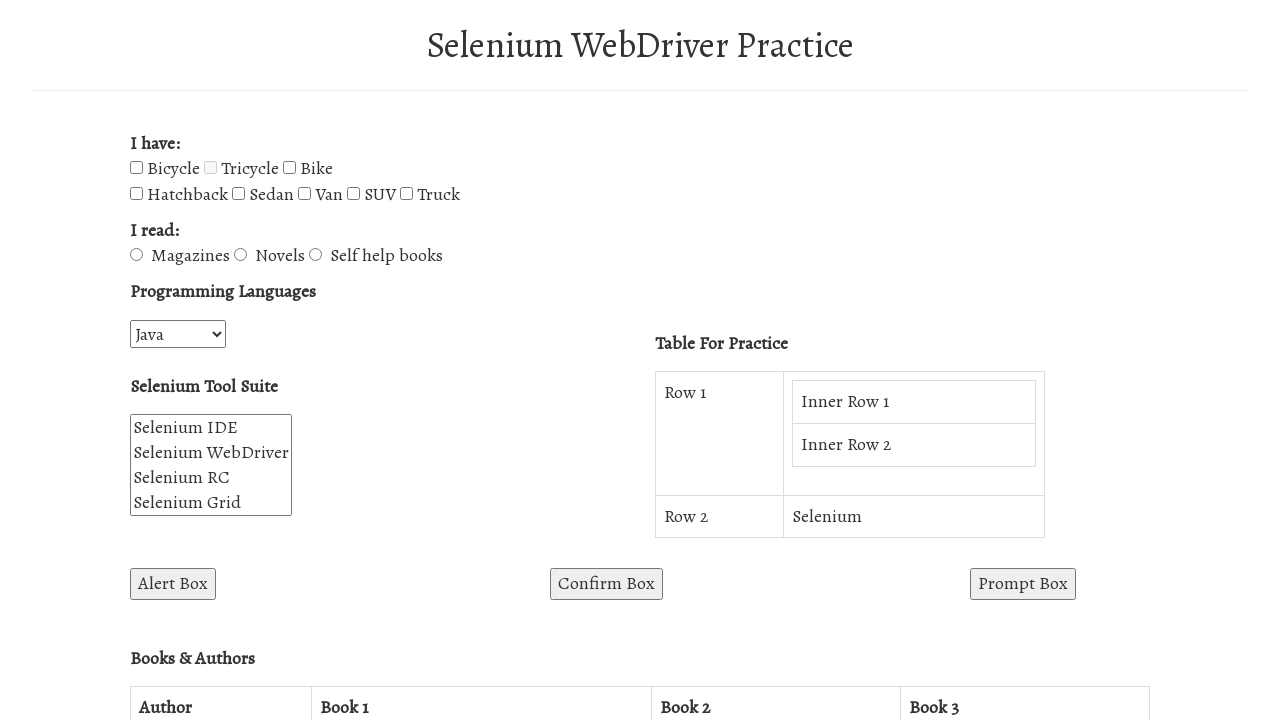

Found 8 checkboxes total
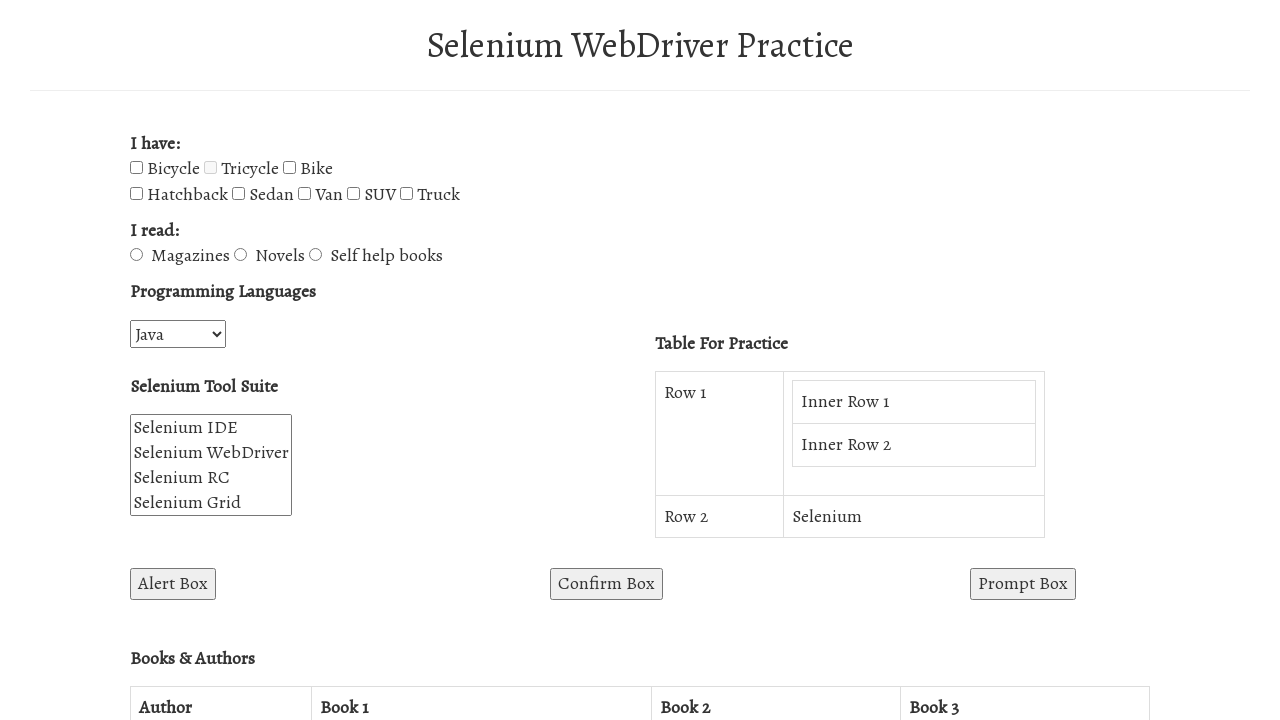

Retrieved value attribute from checkbox 1: Bicycle
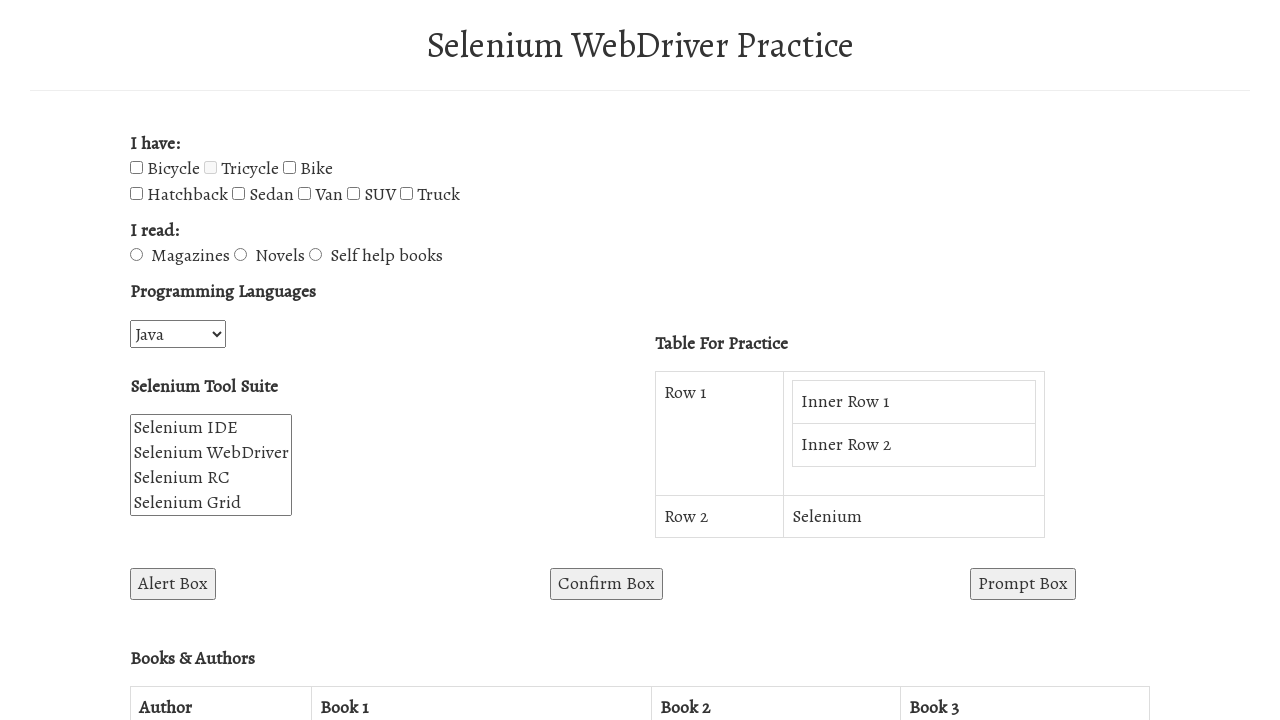

Retrieved value attribute from checkbox 2: Tricycle
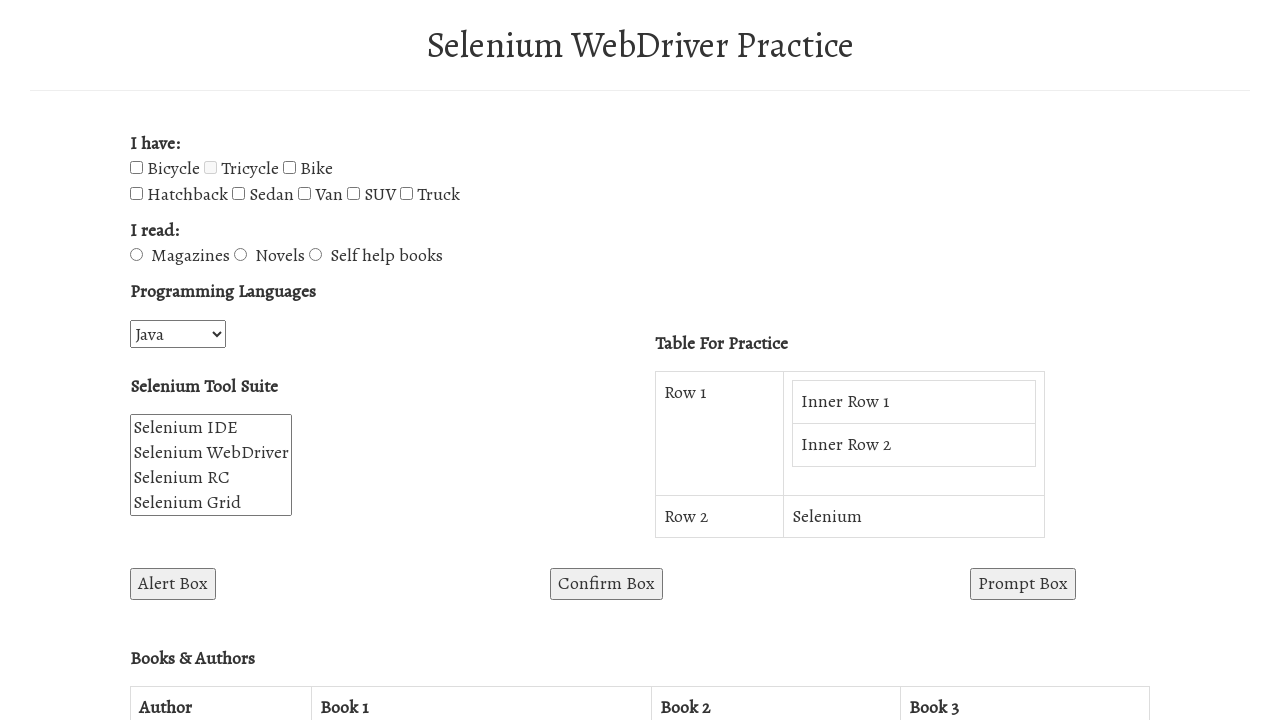

Retrieved value attribute from checkbox 3: Bike
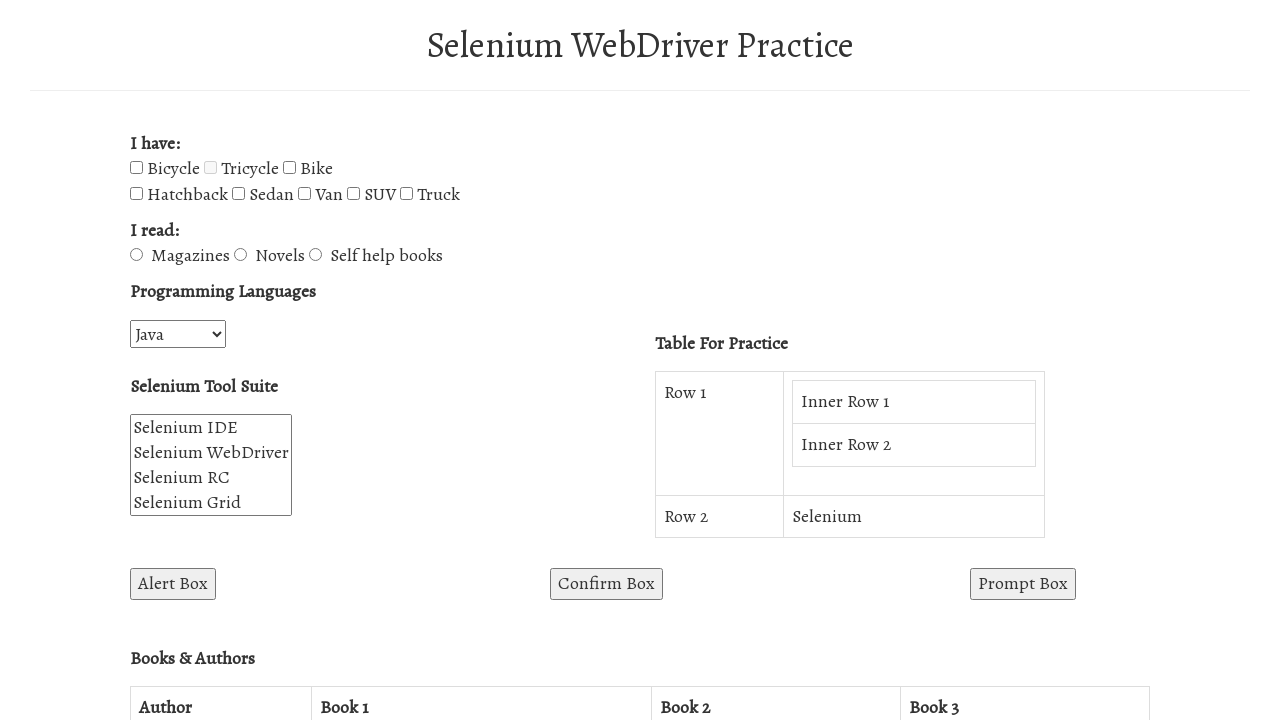

Retrieved value attribute from checkbox 4: Hatchback
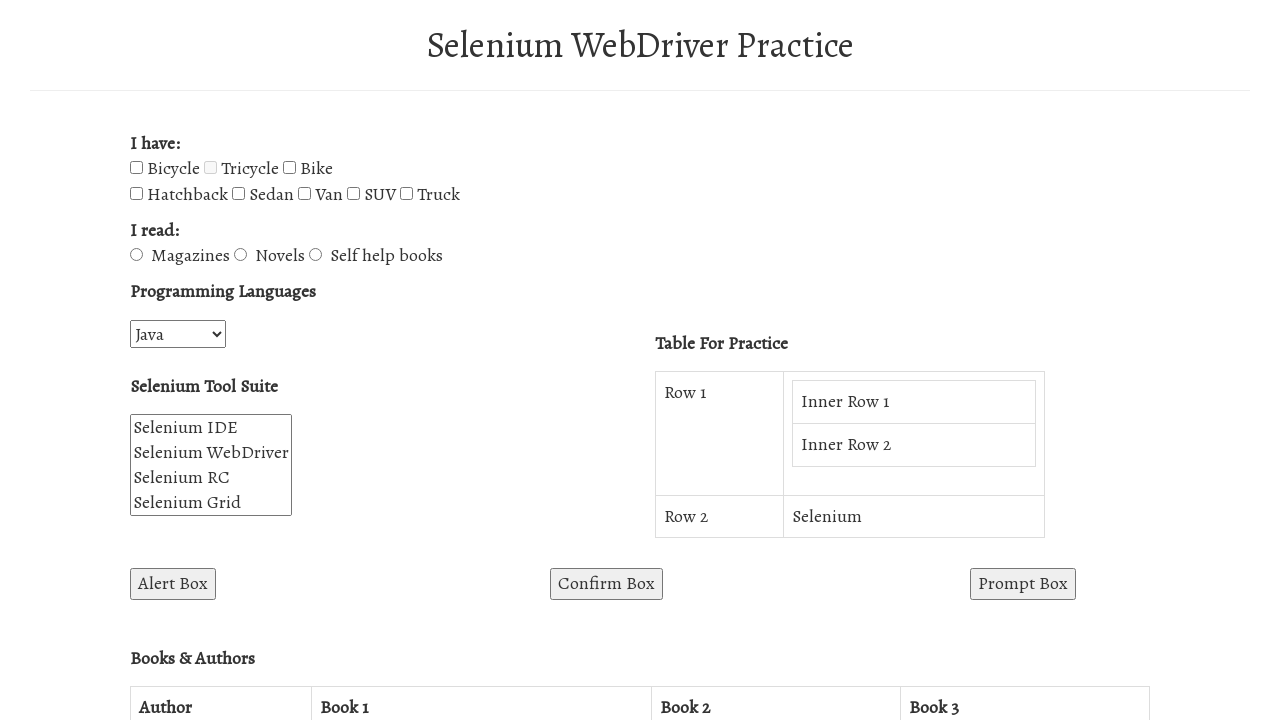

Retrieved value attribute from checkbox 5: Sedan
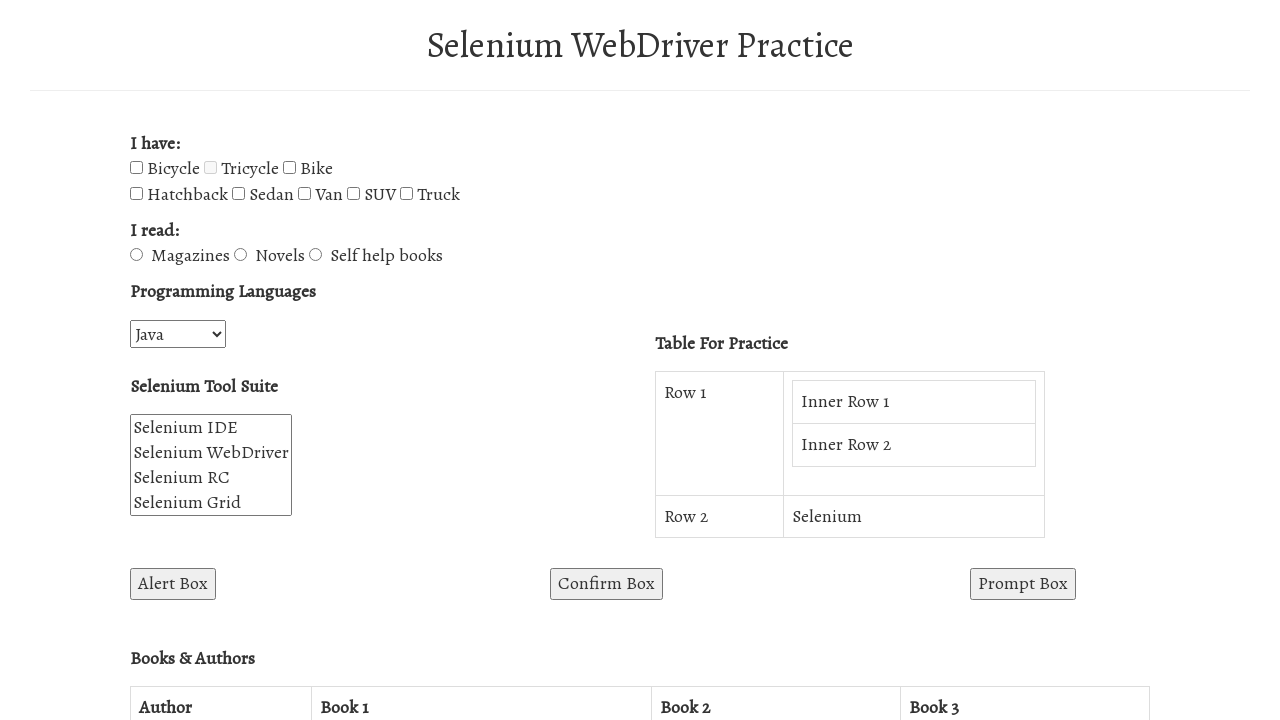

Retrieved value attribute from checkbox 6: Van
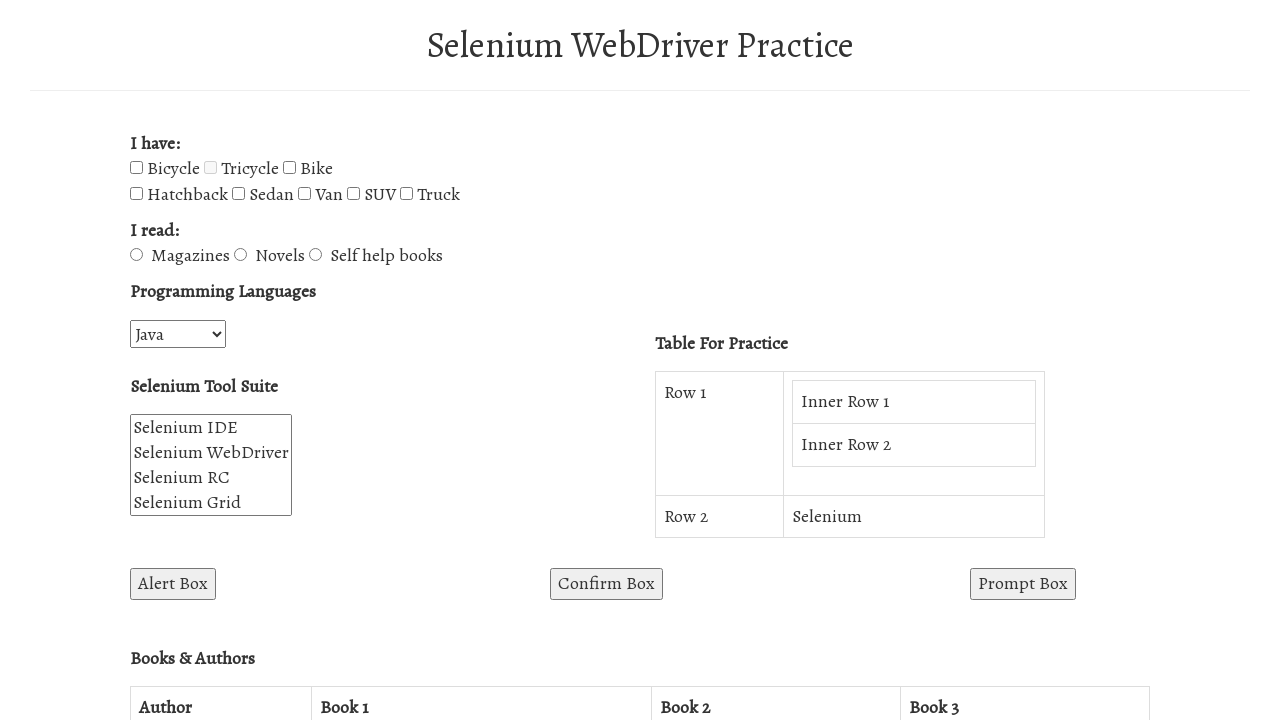

BEFORE: Van checkbox selected status is False
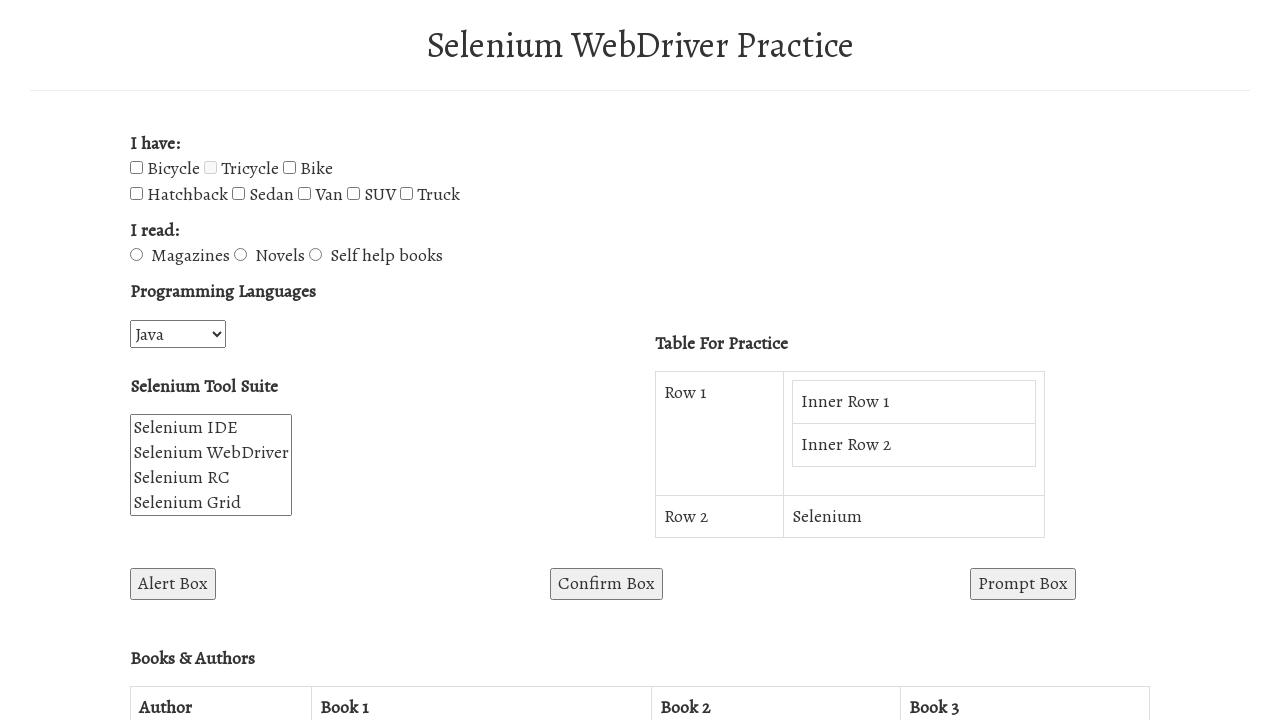

Toggled Van checkbox at (304, 194) on input[type='checkbox'] >> nth=5
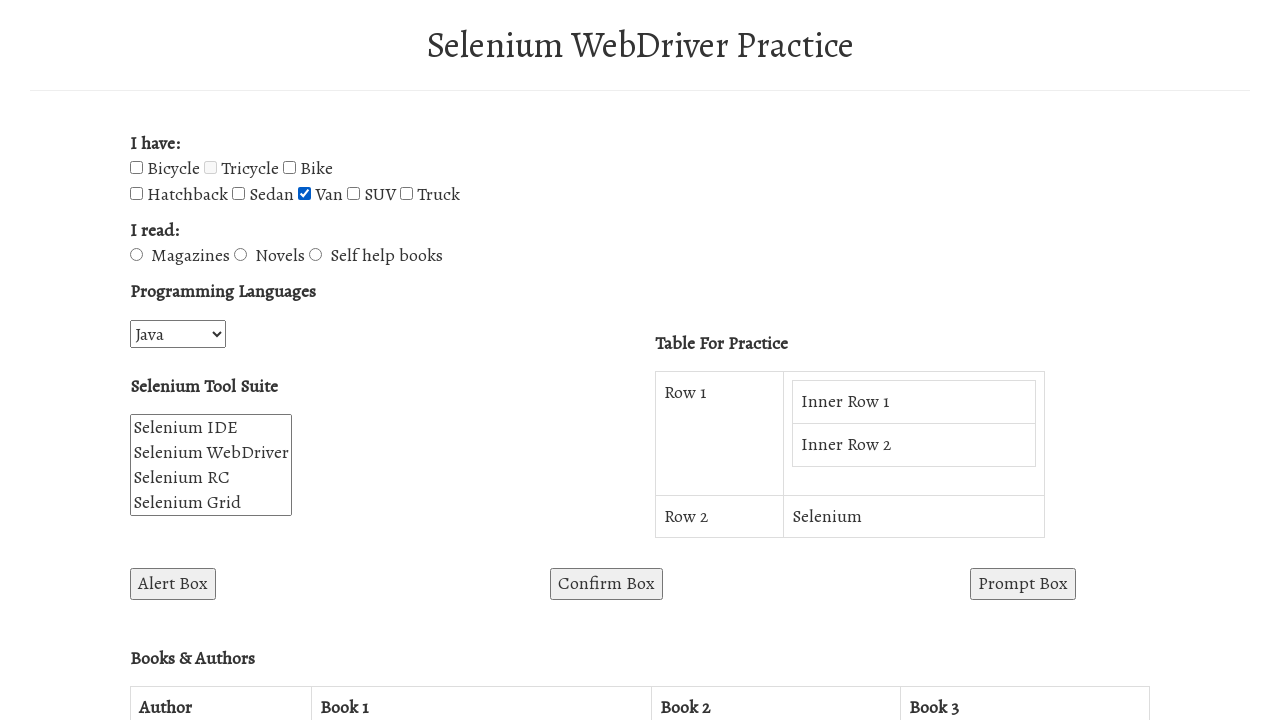

AFTER: Van checkbox selected status is True
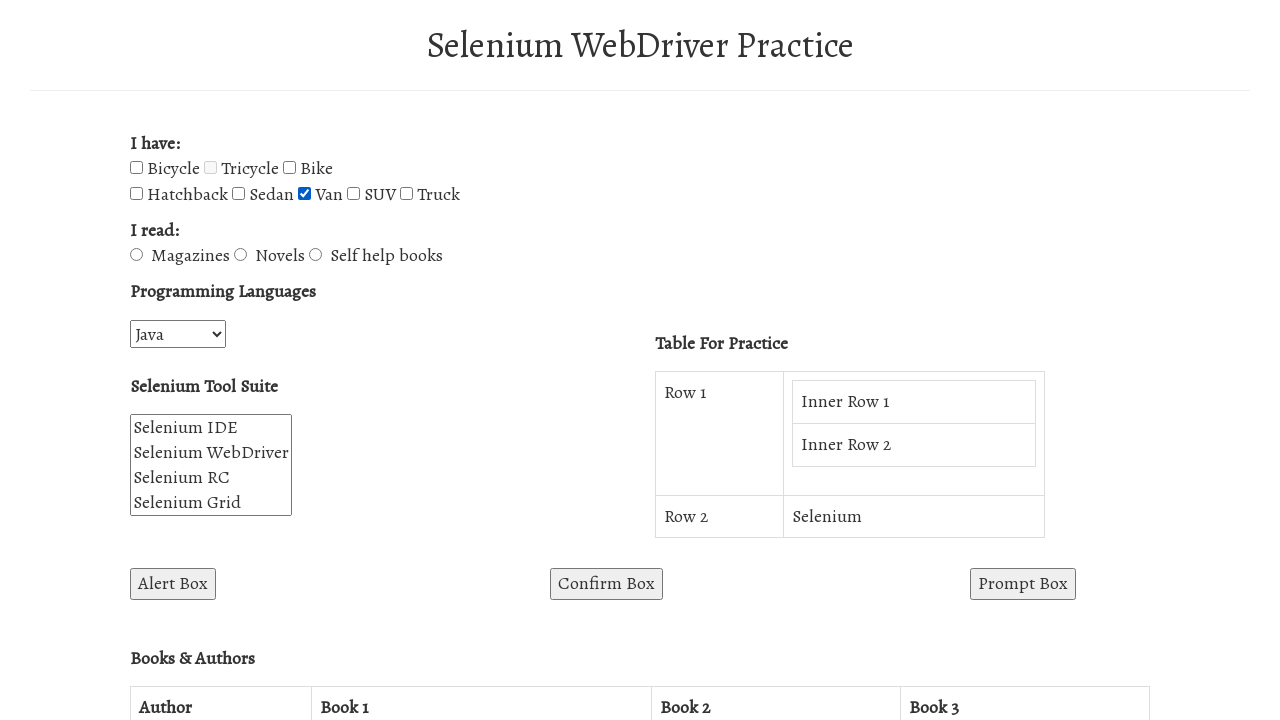

Retrieved value attribute from checkbox 7: SUV
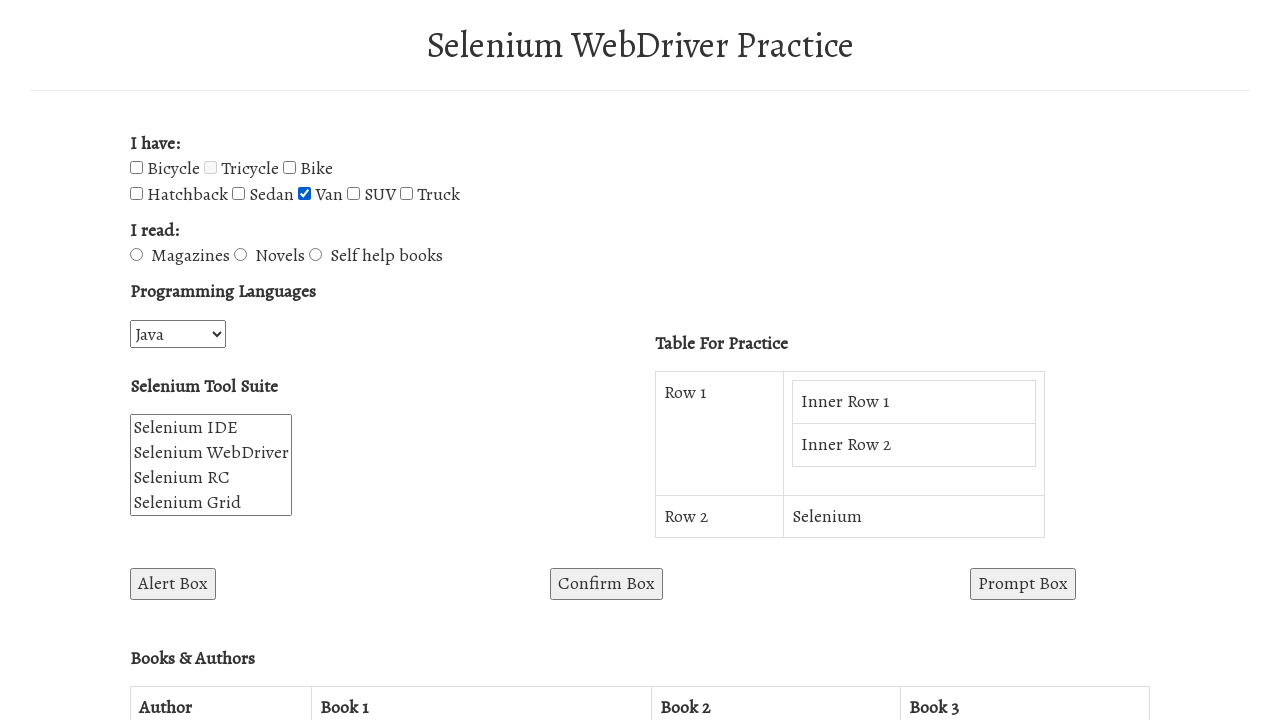

BEFORE: SUV checkbox selected status is False
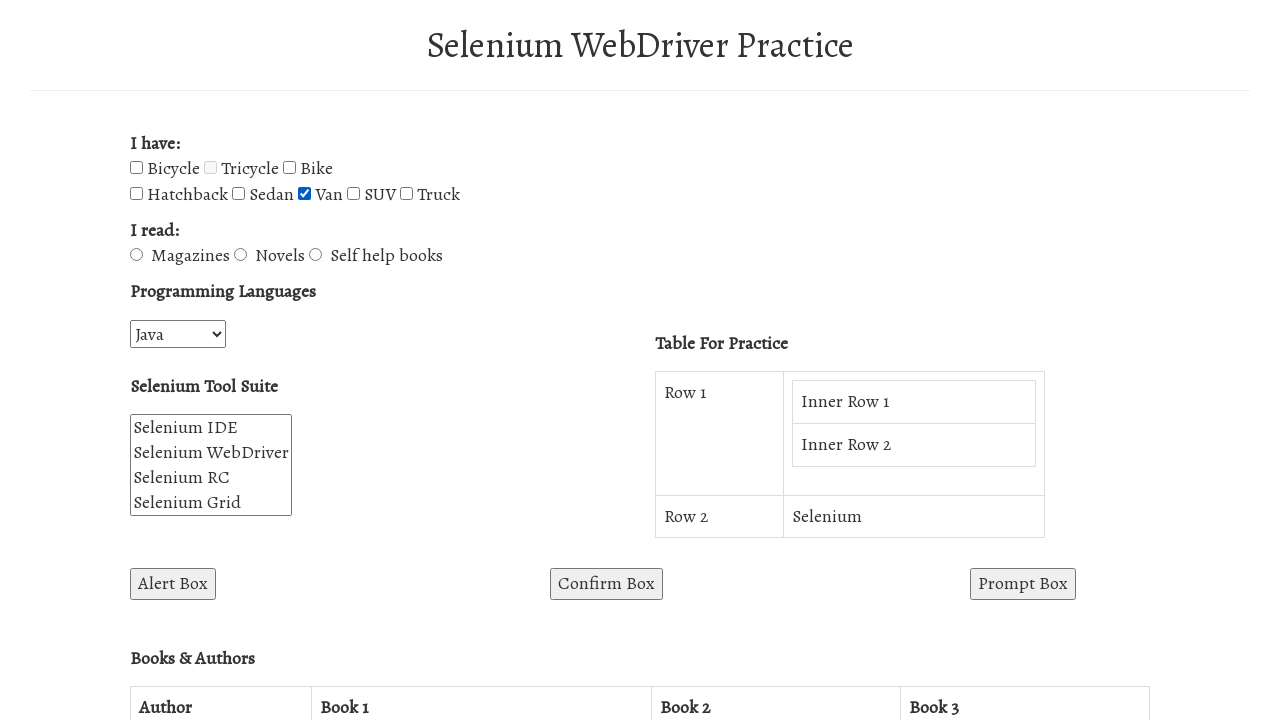

Toggled SUV checkbox at (354, 194) on input[type='checkbox'] >> nth=6
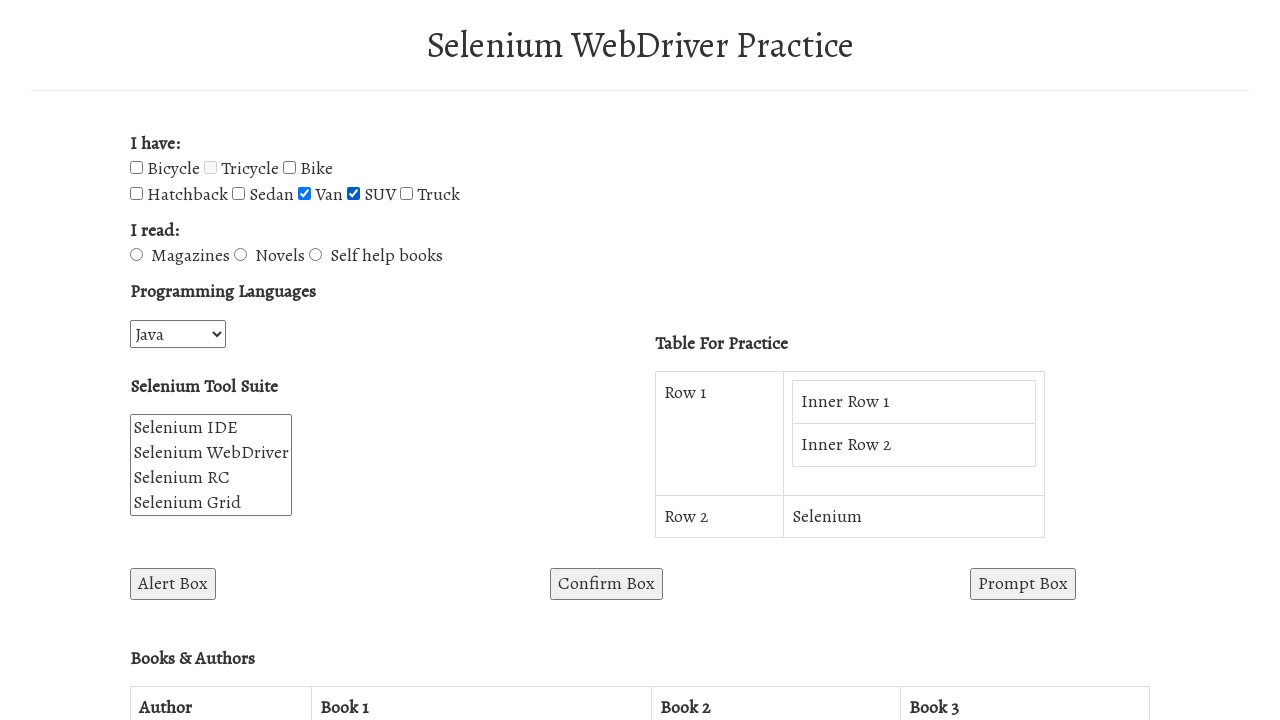

AFTER: SUV checkbox selected status is True
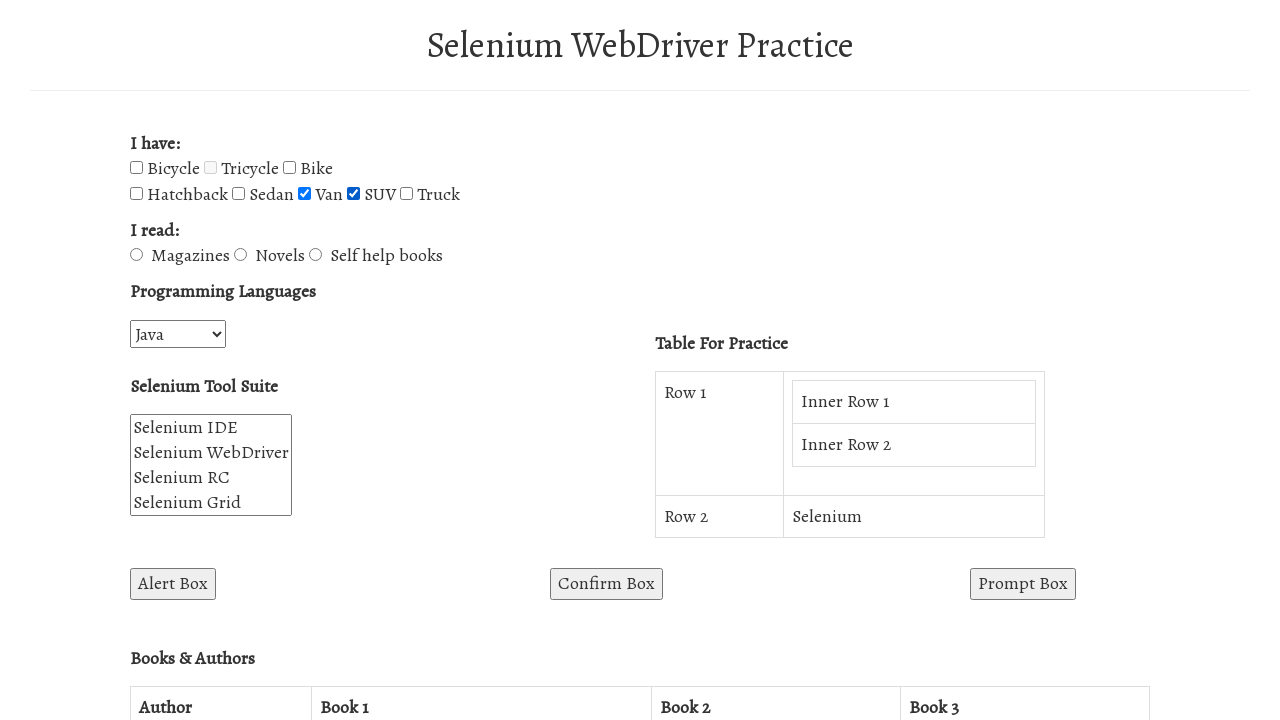

Retrieved value attribute from checkbox 8: Truck
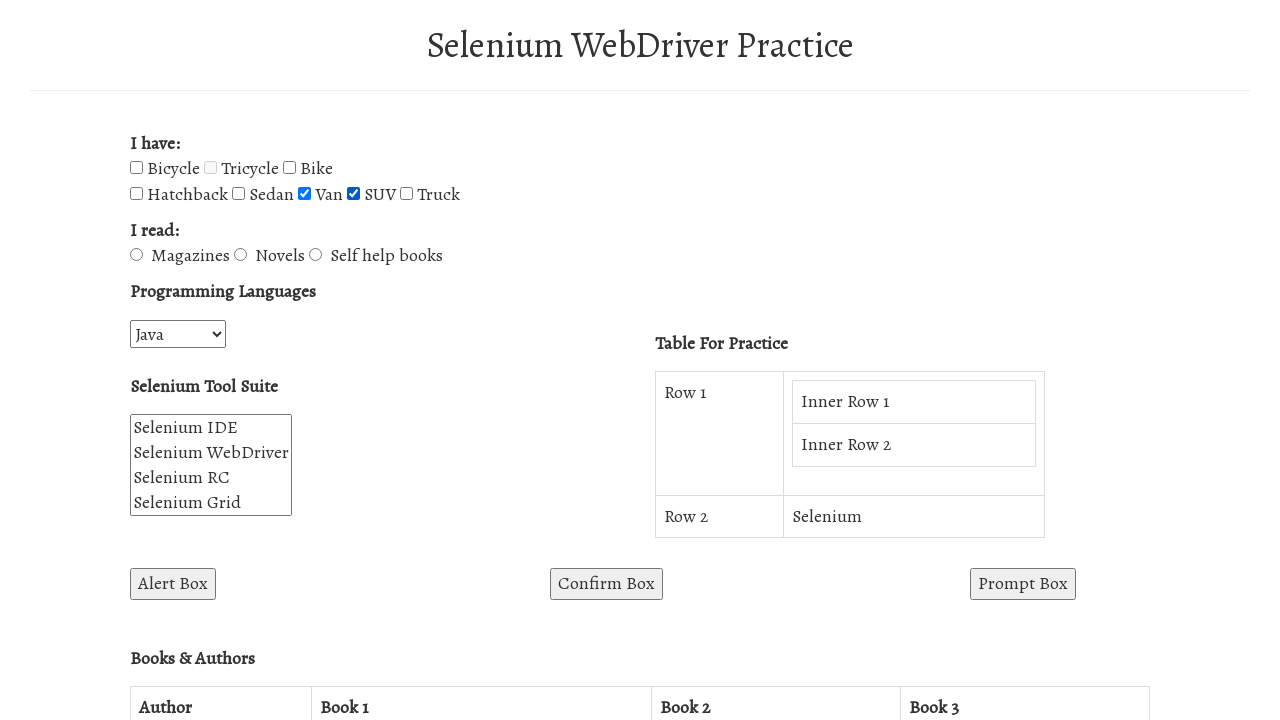

Located Sedan checkbox using XPath selector
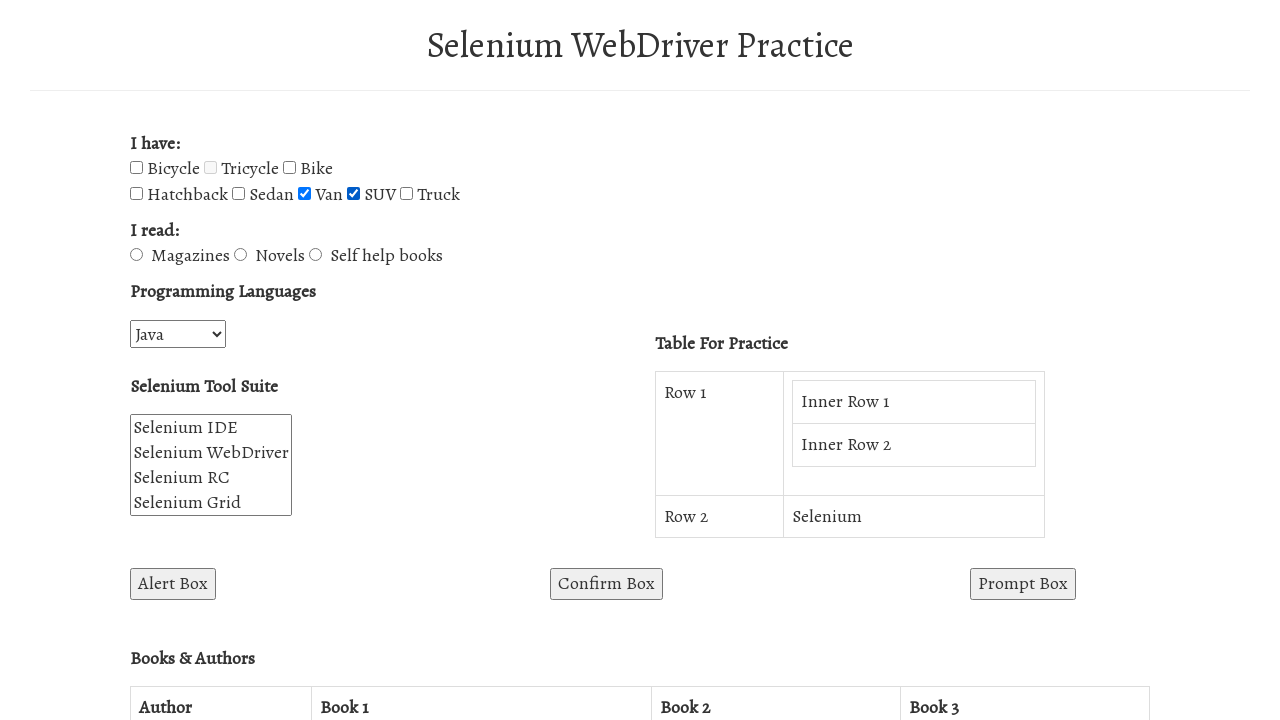

Starting Sedan checkbox toggle test
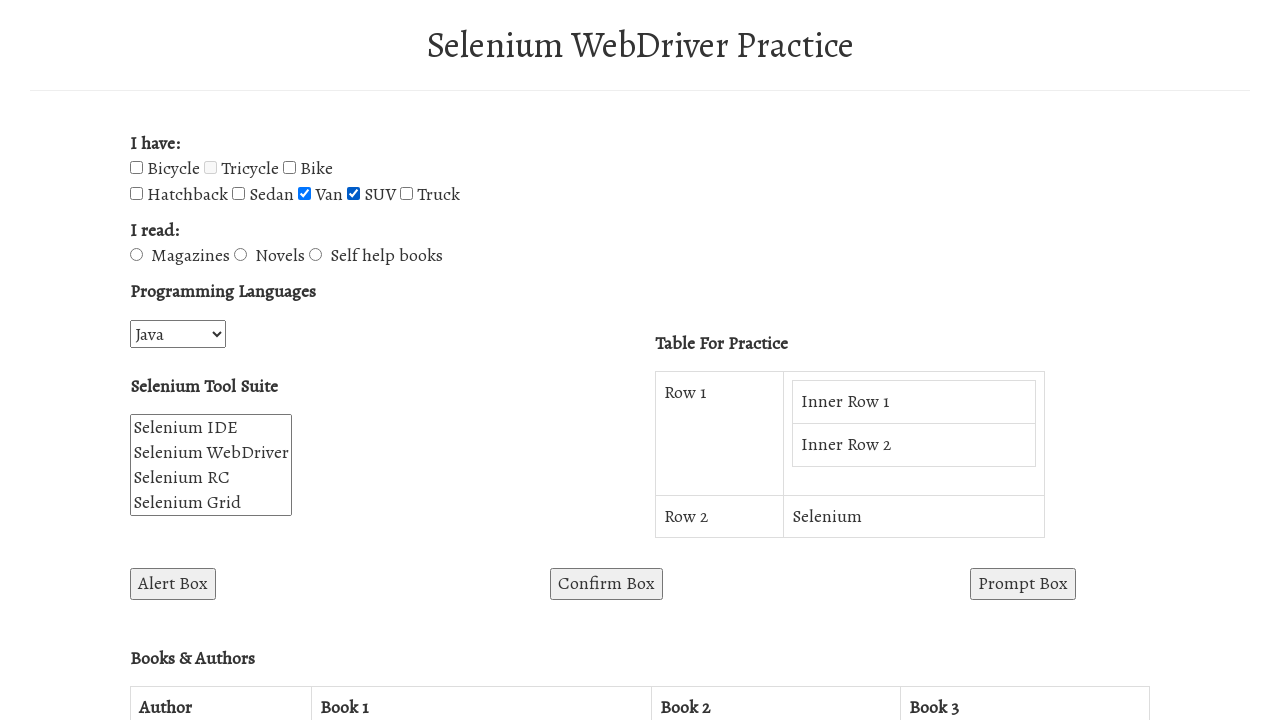

Toggled Sedan checkbox (iteration 1) at (238, 194) on xpath=//input[@name='vehicle5']
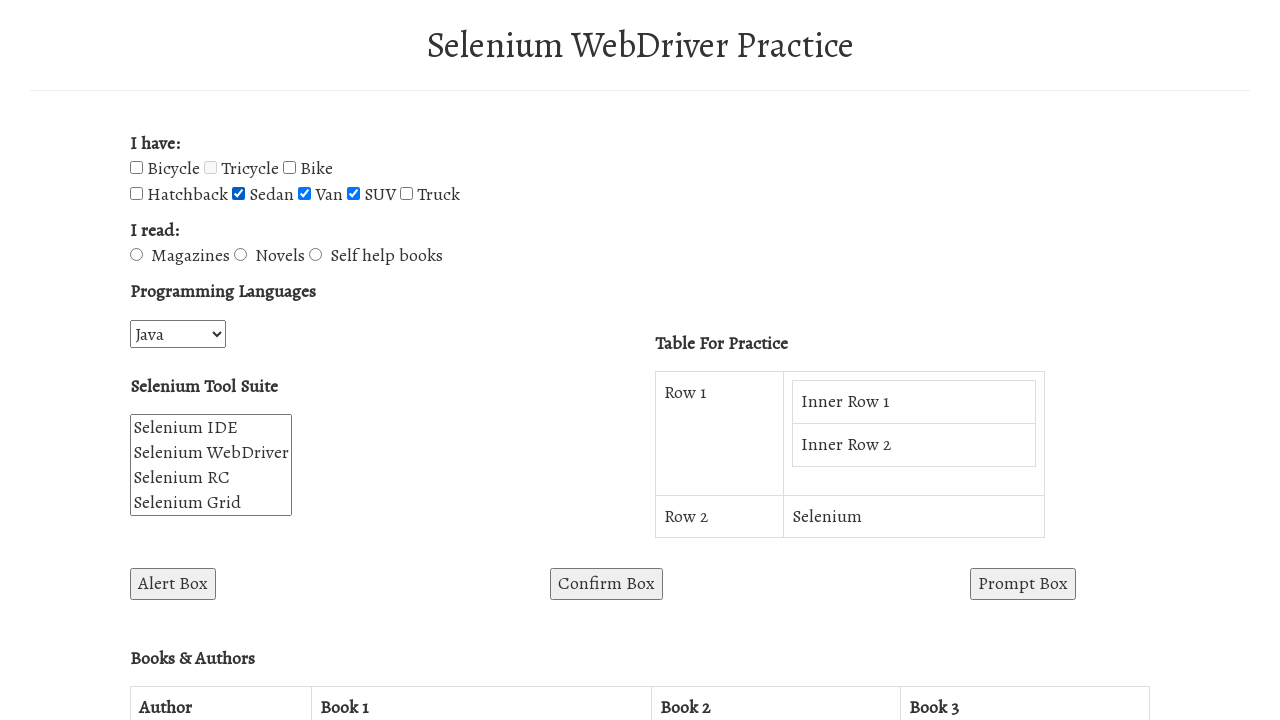

Sedan checkbox selected status is True
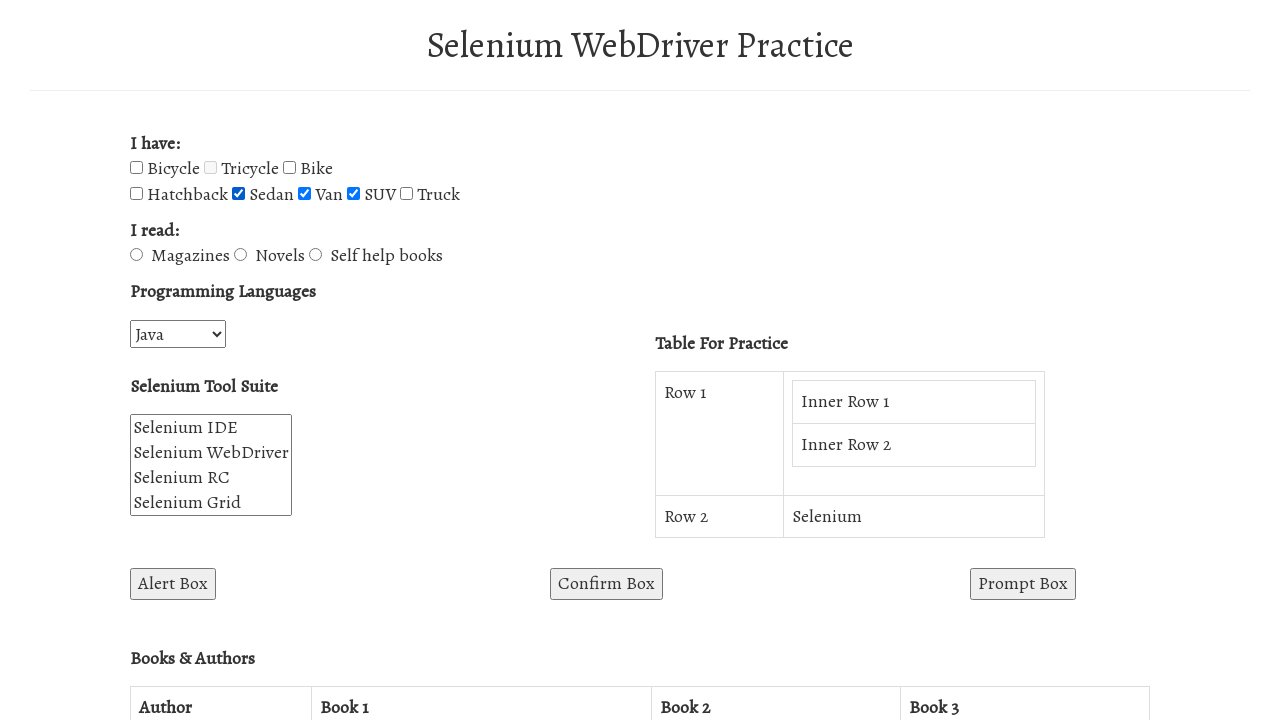

Toggled Sedan checkbox (iteration 2) at (238, 194) on xpath=//input[@name='vehicle5']
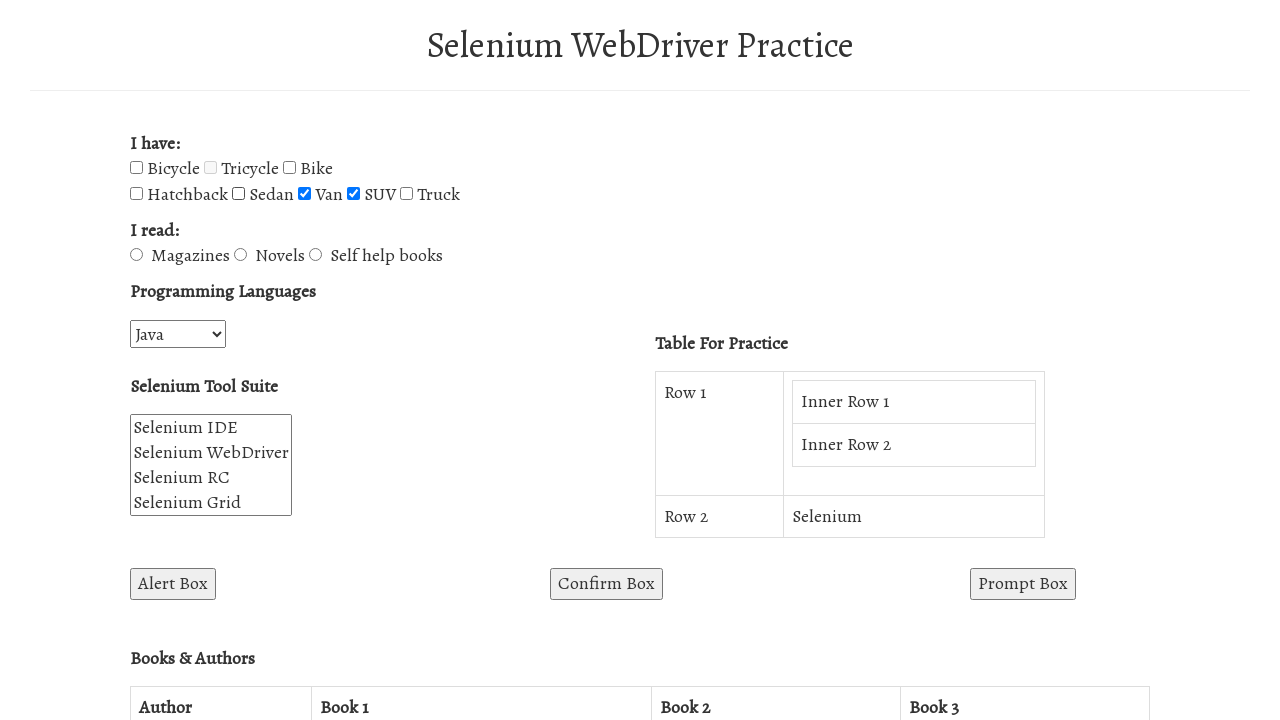

Sedan checkbox selected status is False
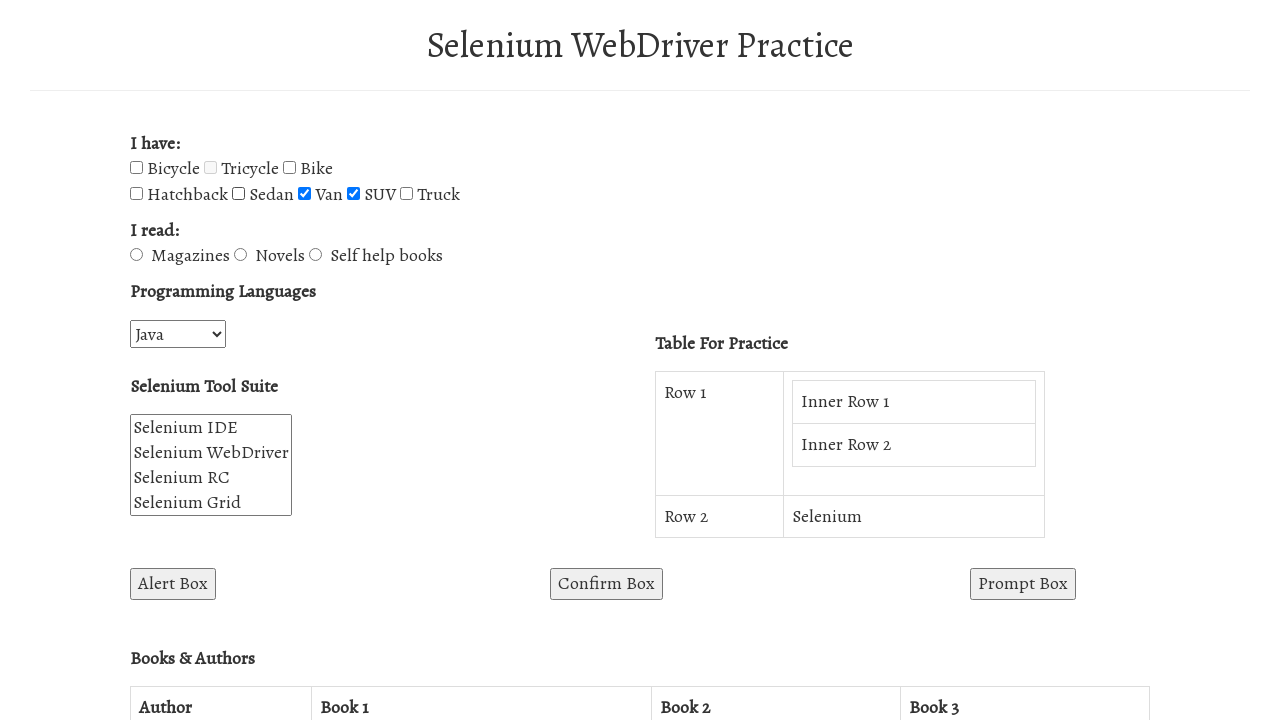

Located Magazines radio button using CSS selector
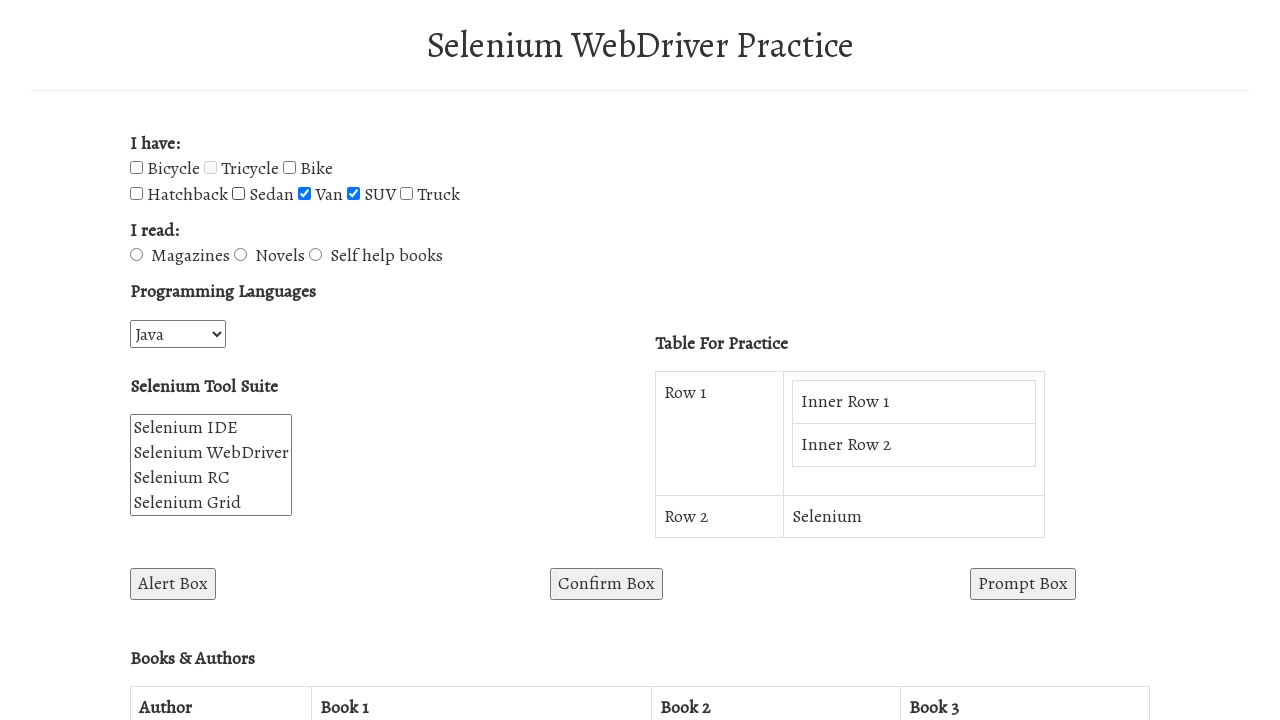

Clicked Magazines radio button to select it at (136, 255) on input[value='Magazines']
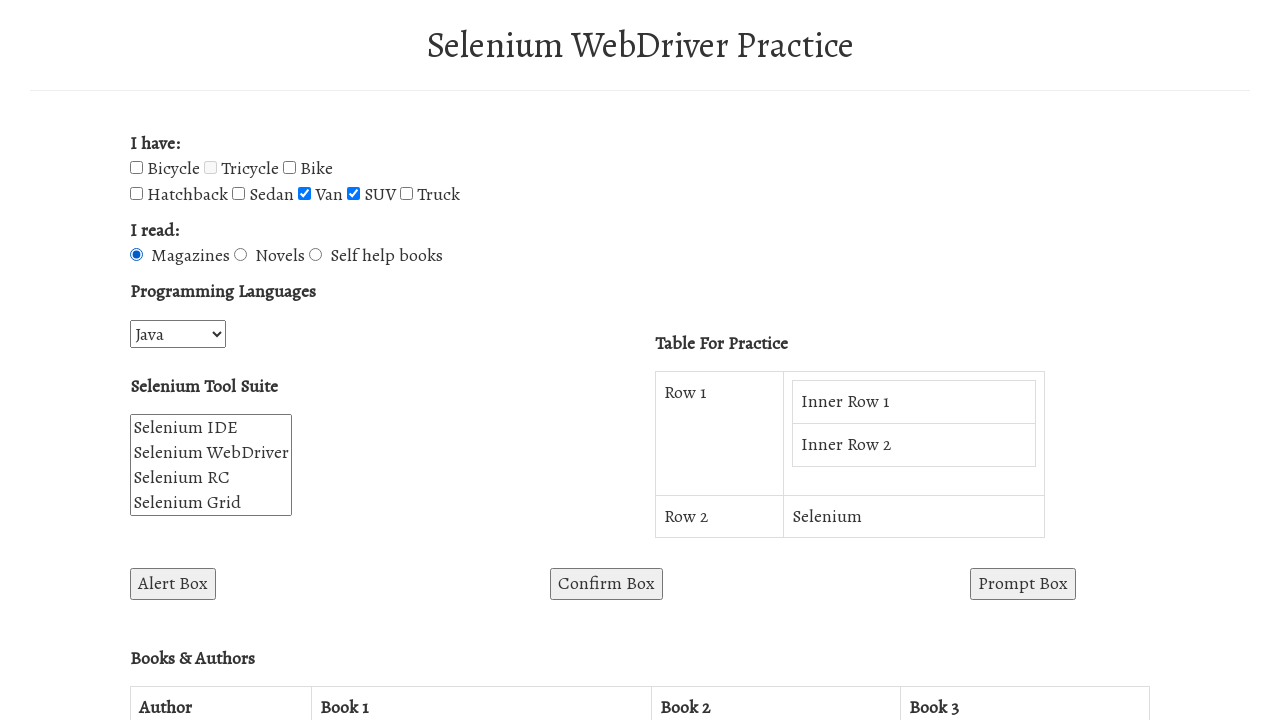

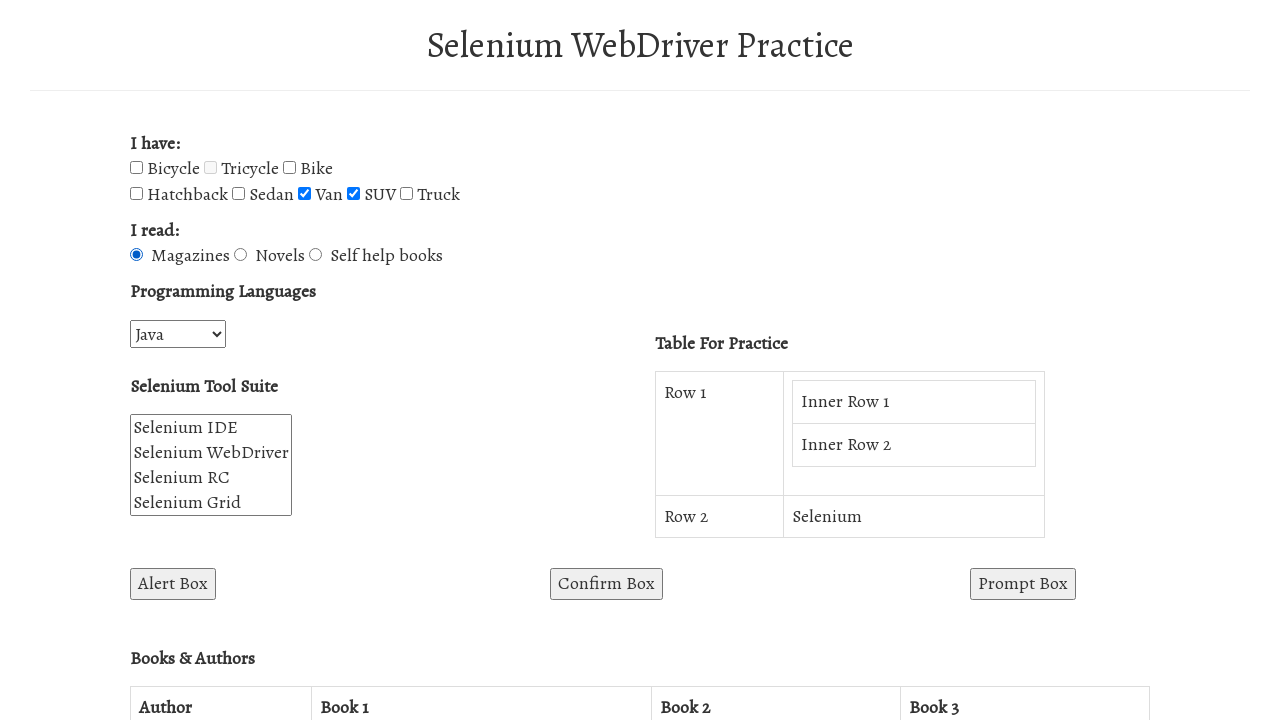